Tests navigation through dropdown menu by clicking on Market menu and then selecting Indices option

Starting URL: https://merolagani.com/

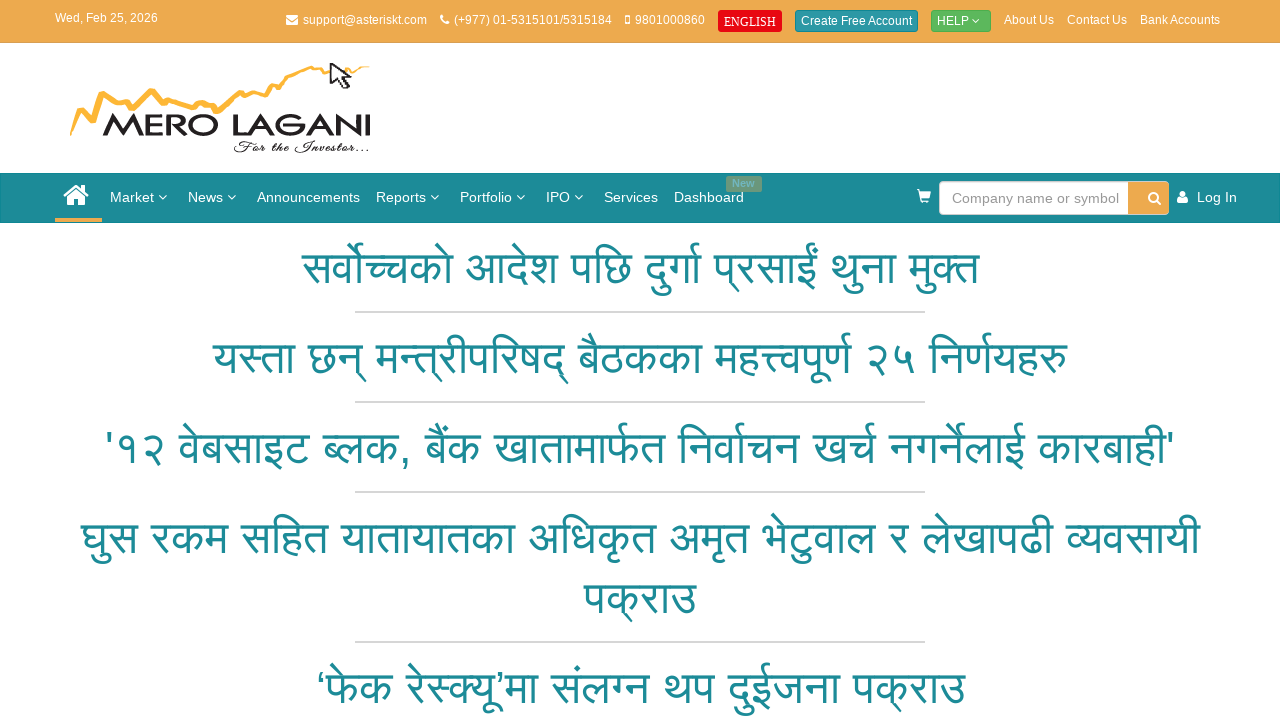

Clicked on Market menu item at (141, 198) on xpath=//a[normalize-space()='Market']
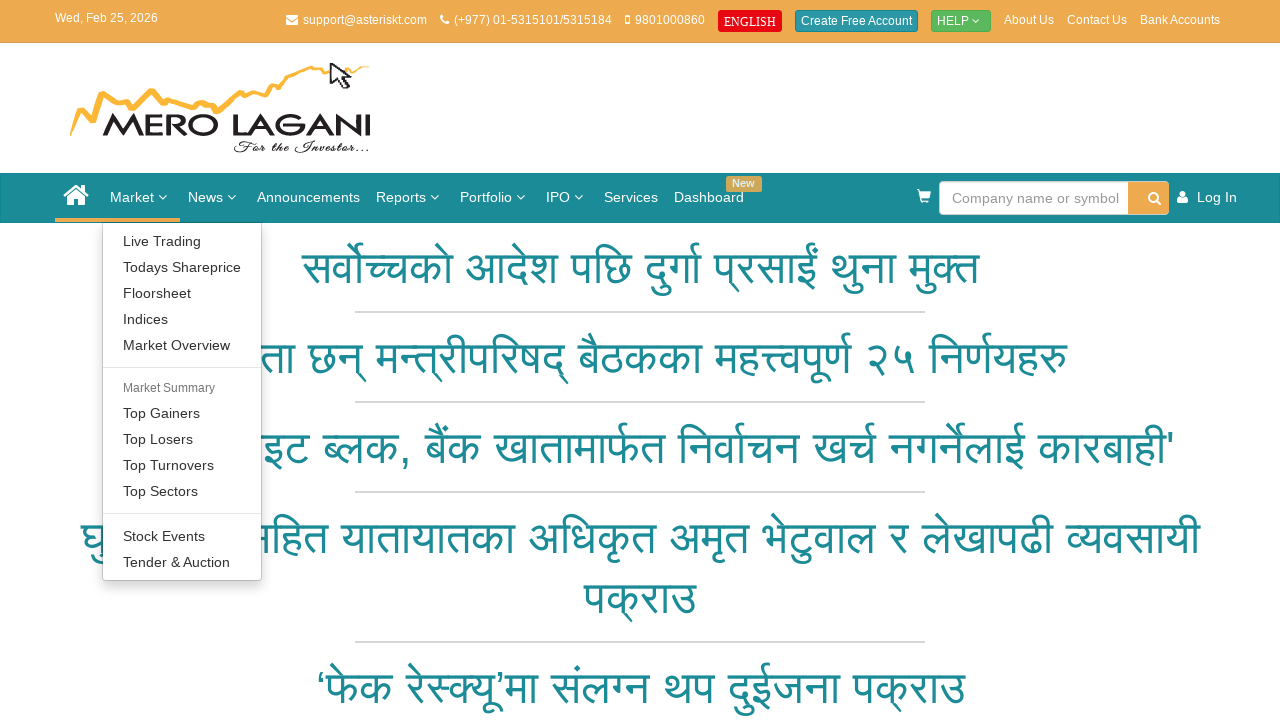

Indices dropdown option became visible
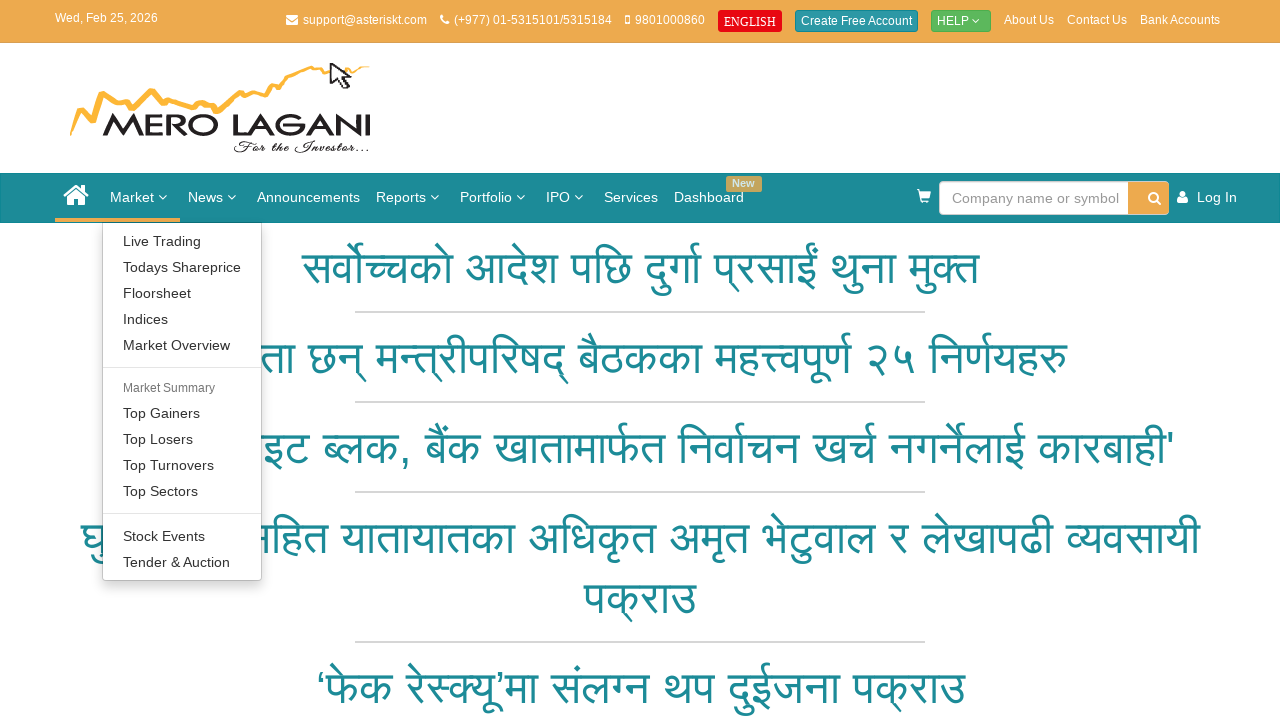

Clicked on Indices option from Market dropdown menu at (182, 319) on a:has-text('Indices')
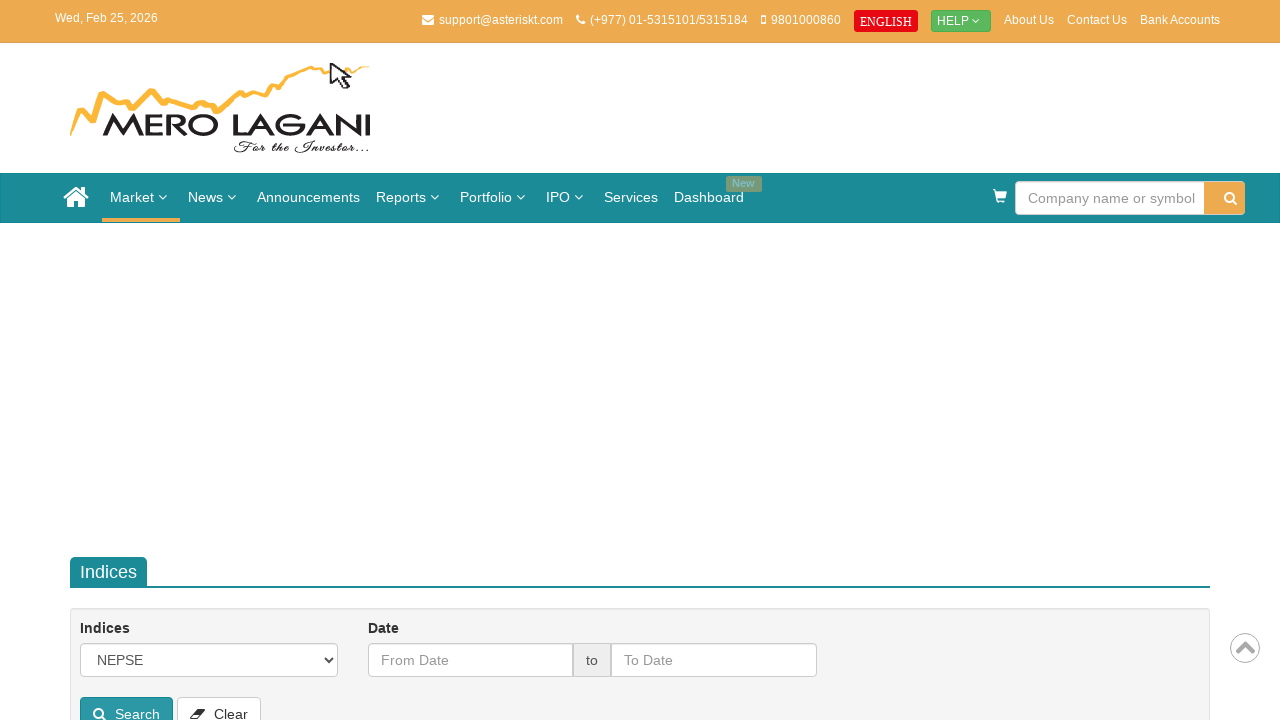

Page finished loading (networkidle state reached)
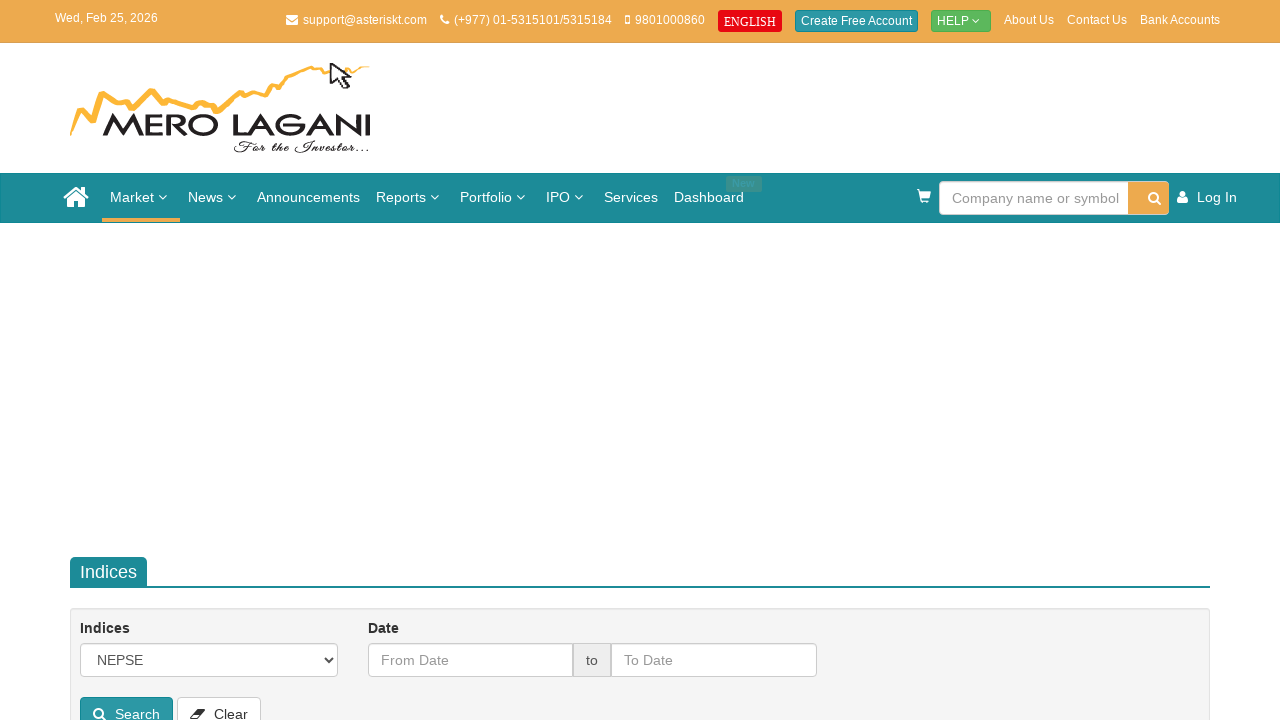

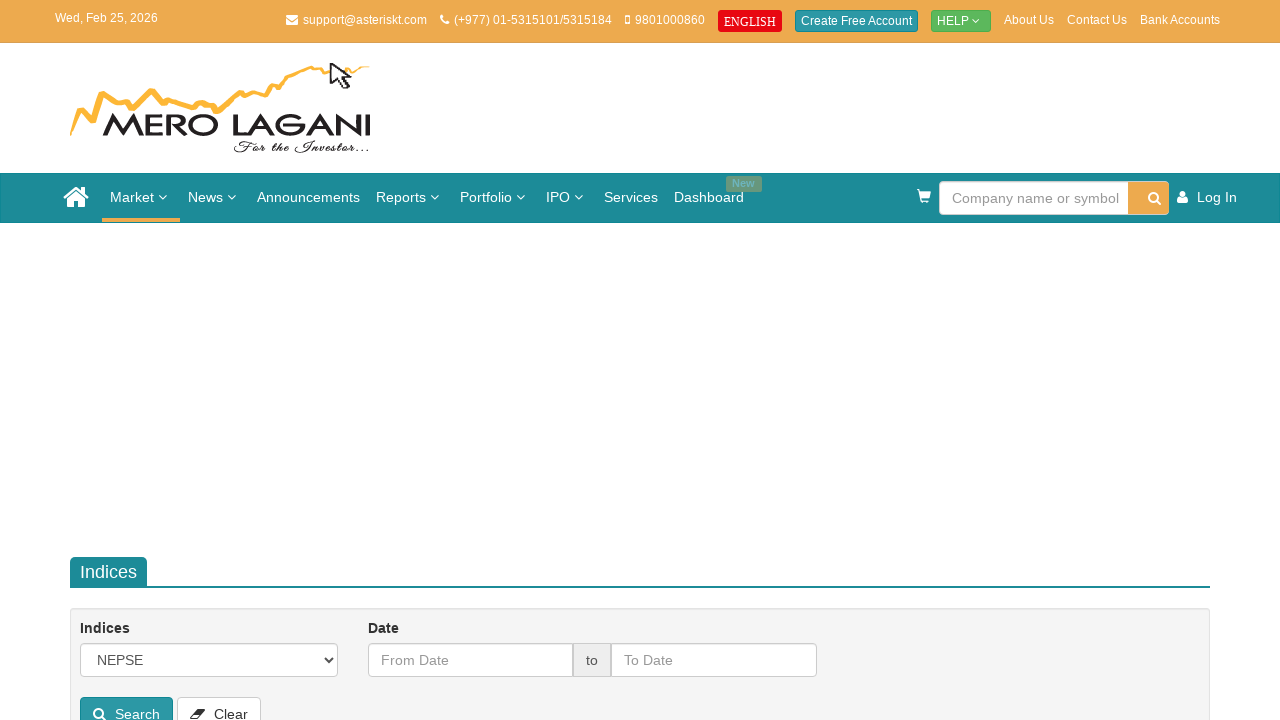